Tests mortgage calculator functionality by entering home value and down payment amounts, then clicking calculate

Starting URL: https://www.mortgagecalculator.org/

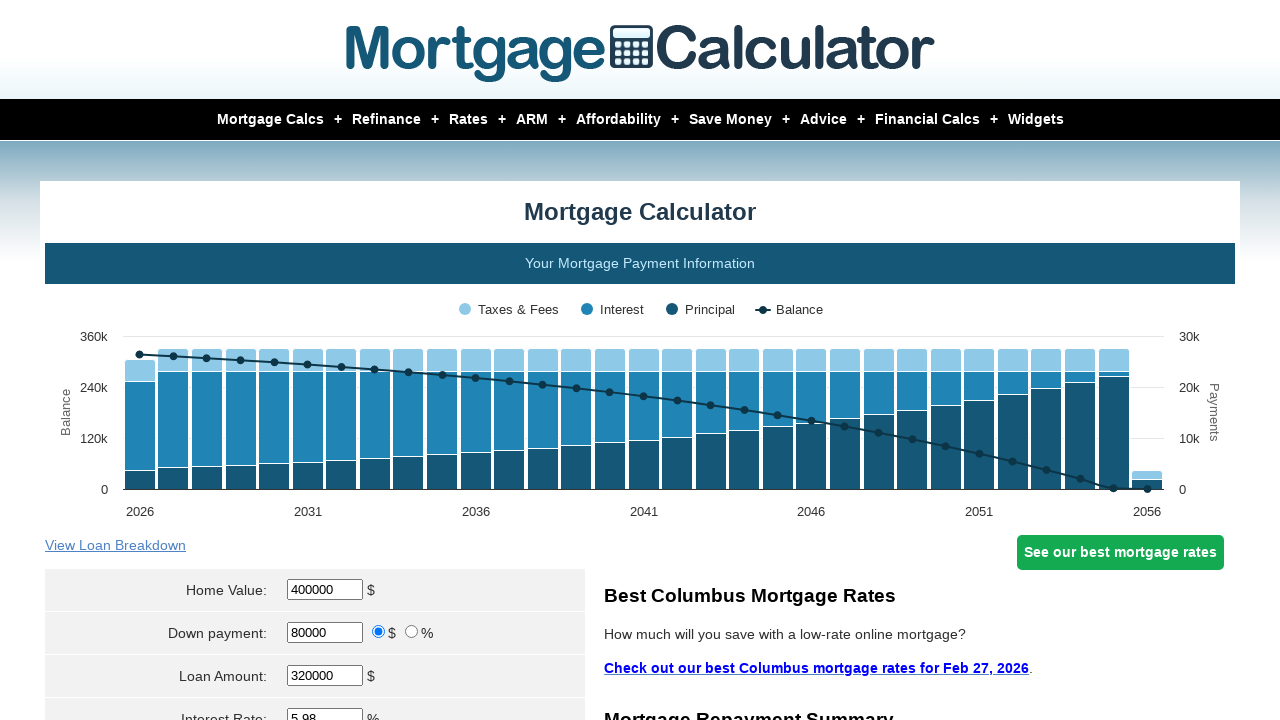

Filled home value field with $40,000 on #homeval
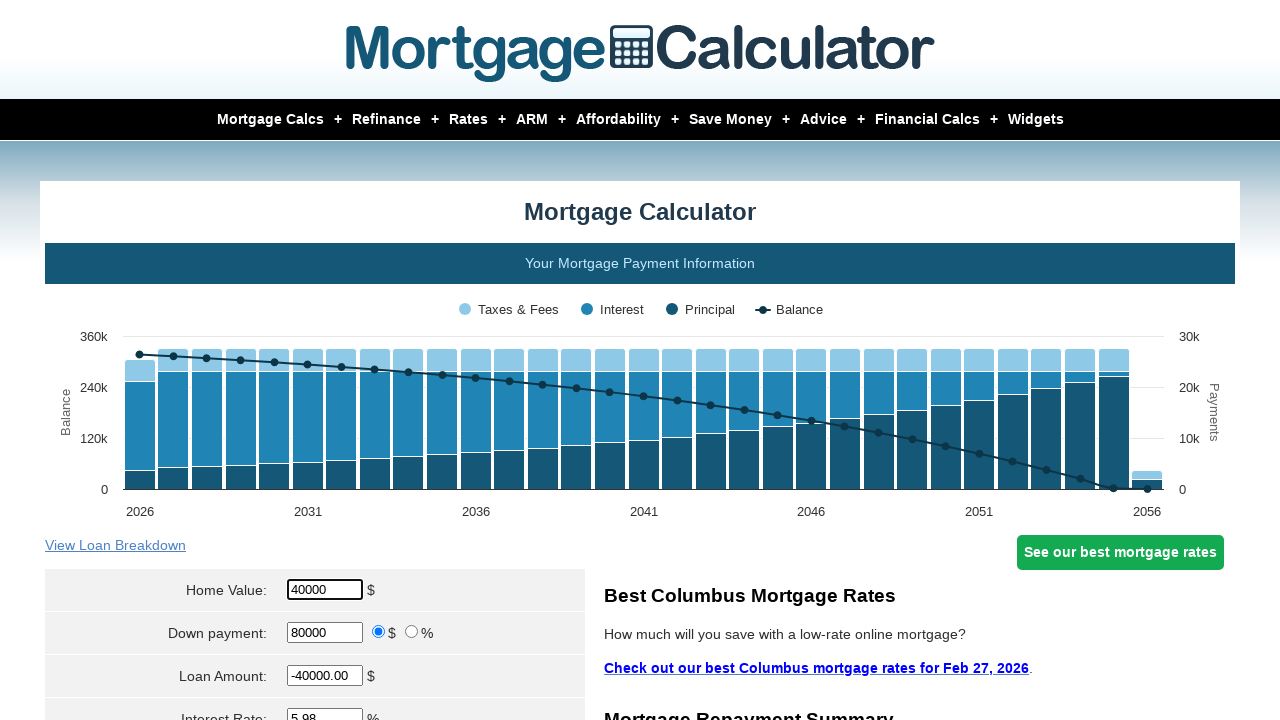

Filled down payment field with $40,000 on #downpayment
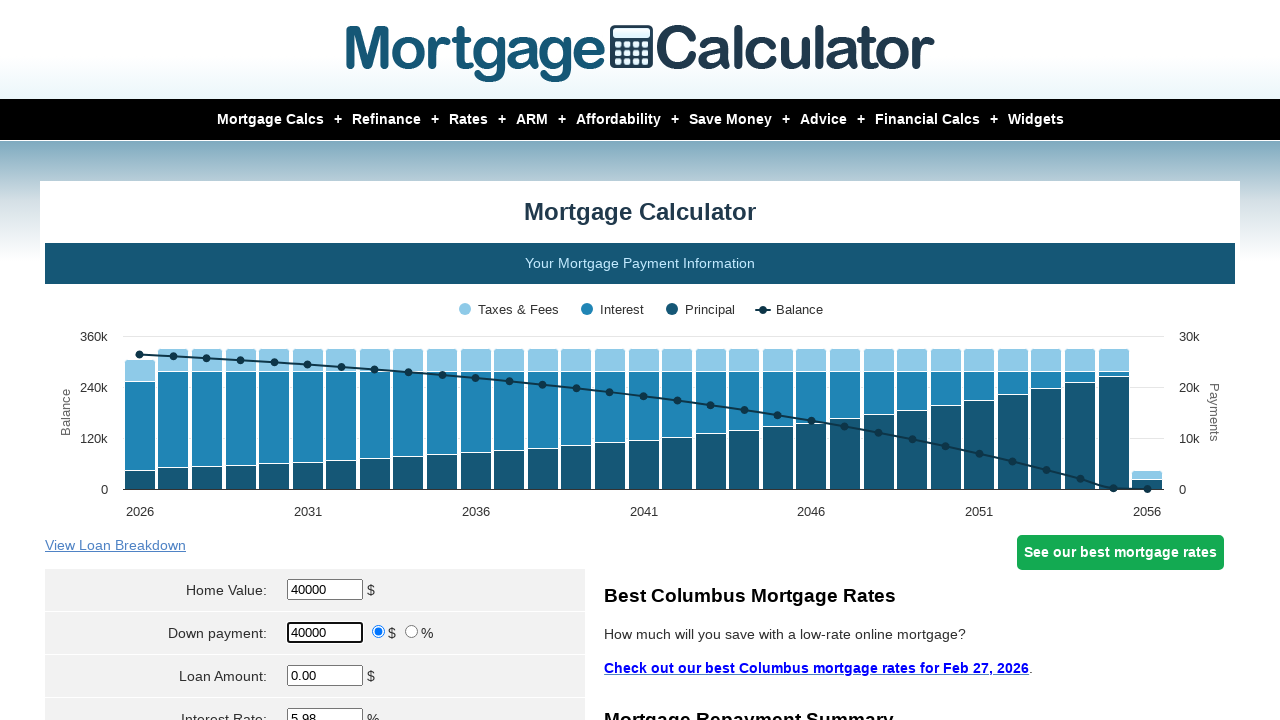

Clicked calculate button to compute mortgage at (315, 360) on [name='cal']
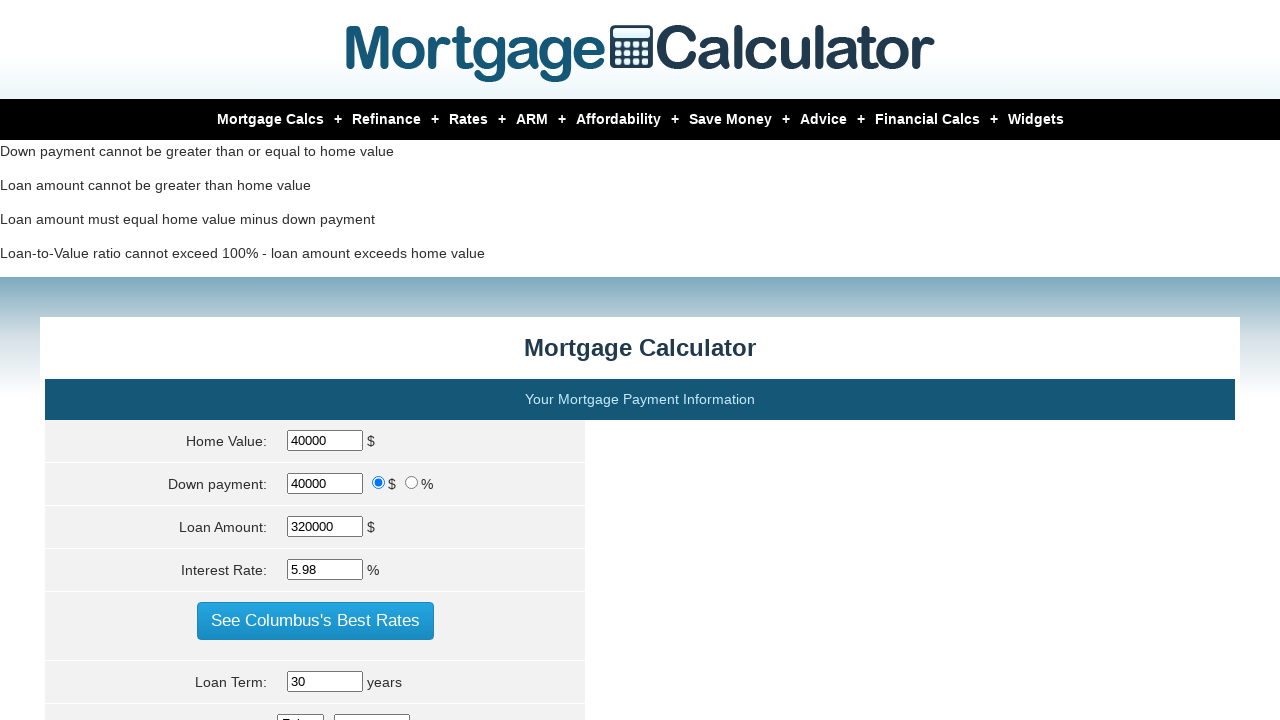

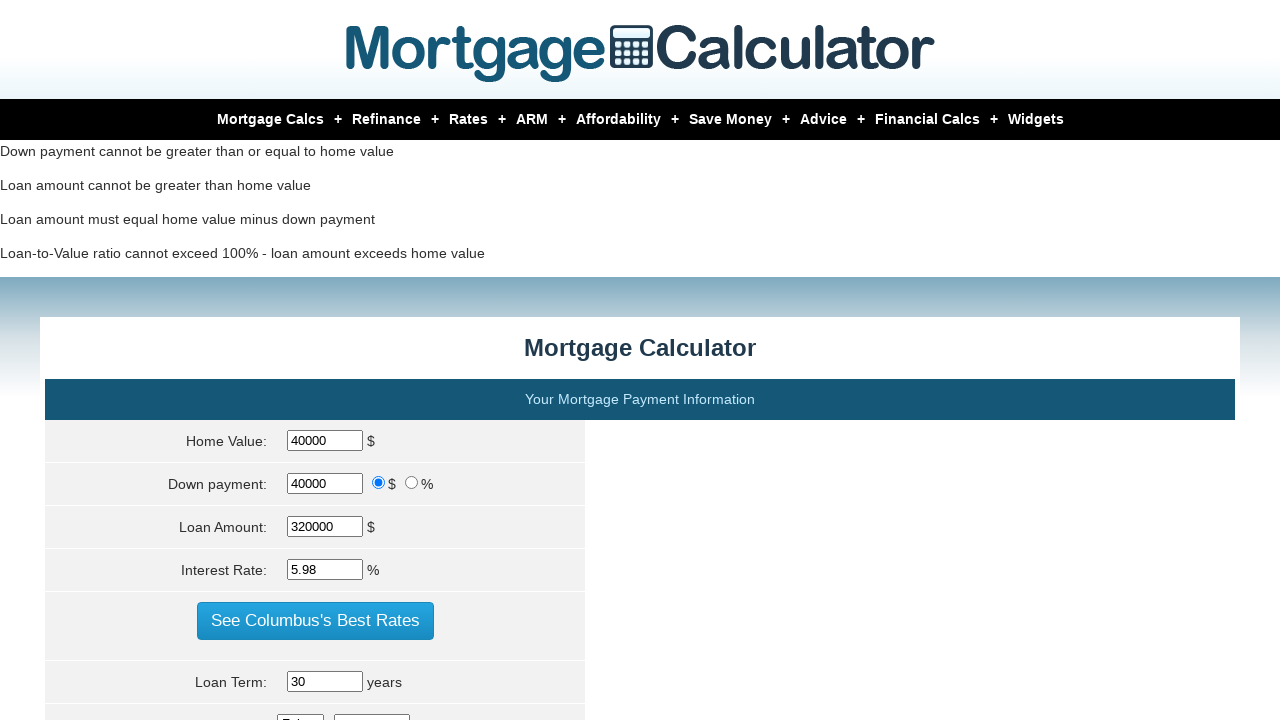